Tests book search functionality on DemoQA by searching for "Guide" and verifying Git Pocket Guide appears in results

Starting URL: https://demoqa.com/books

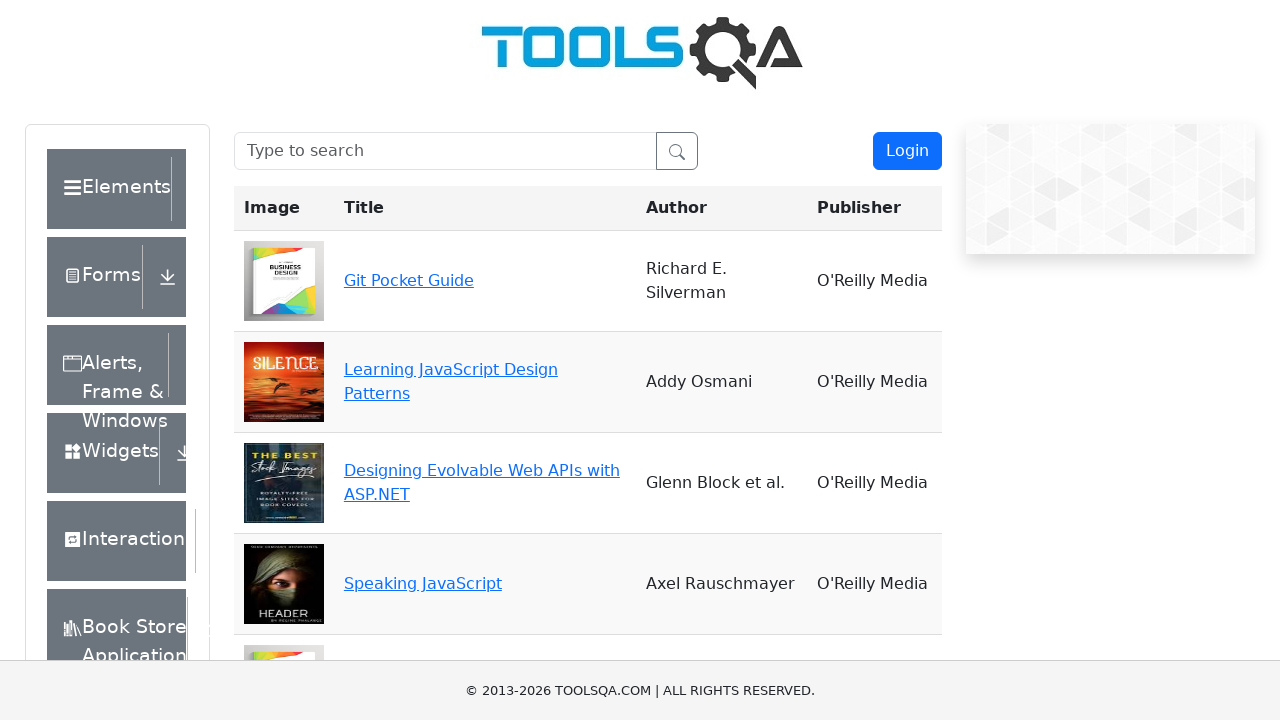

Filled search box with 'Guide' on #searchBox
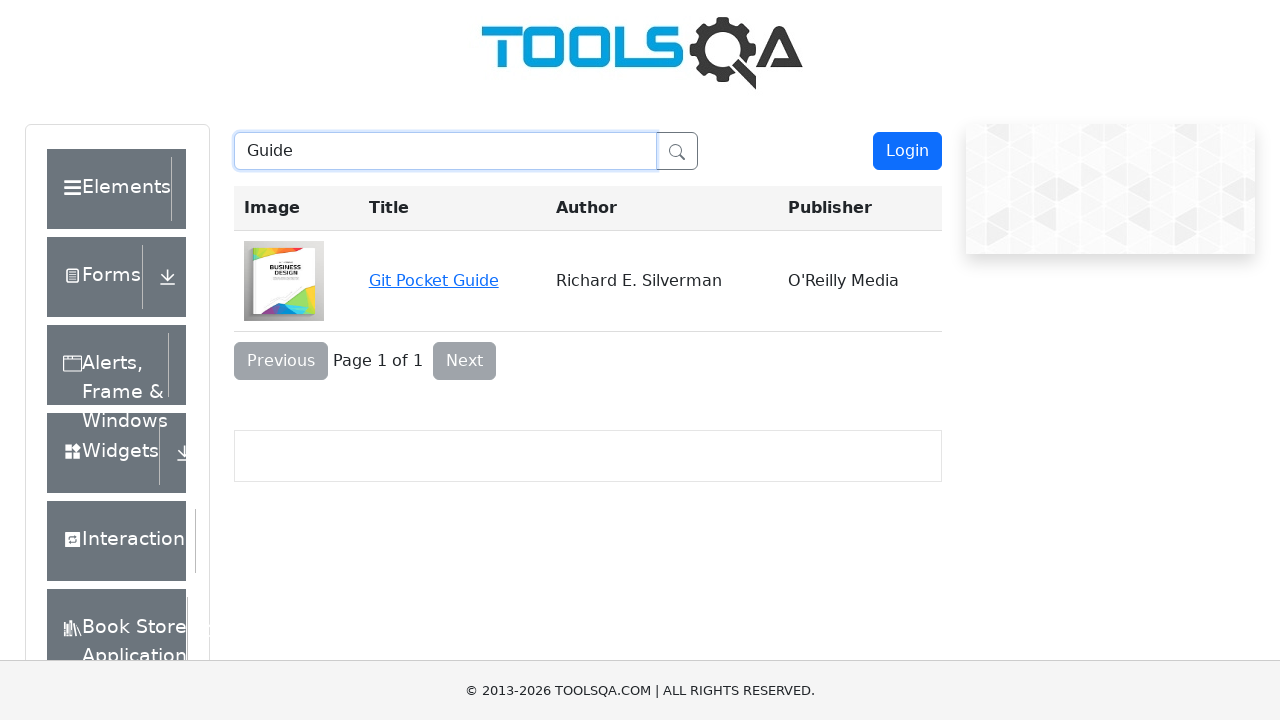

Git Pocket Guide appeared in search results
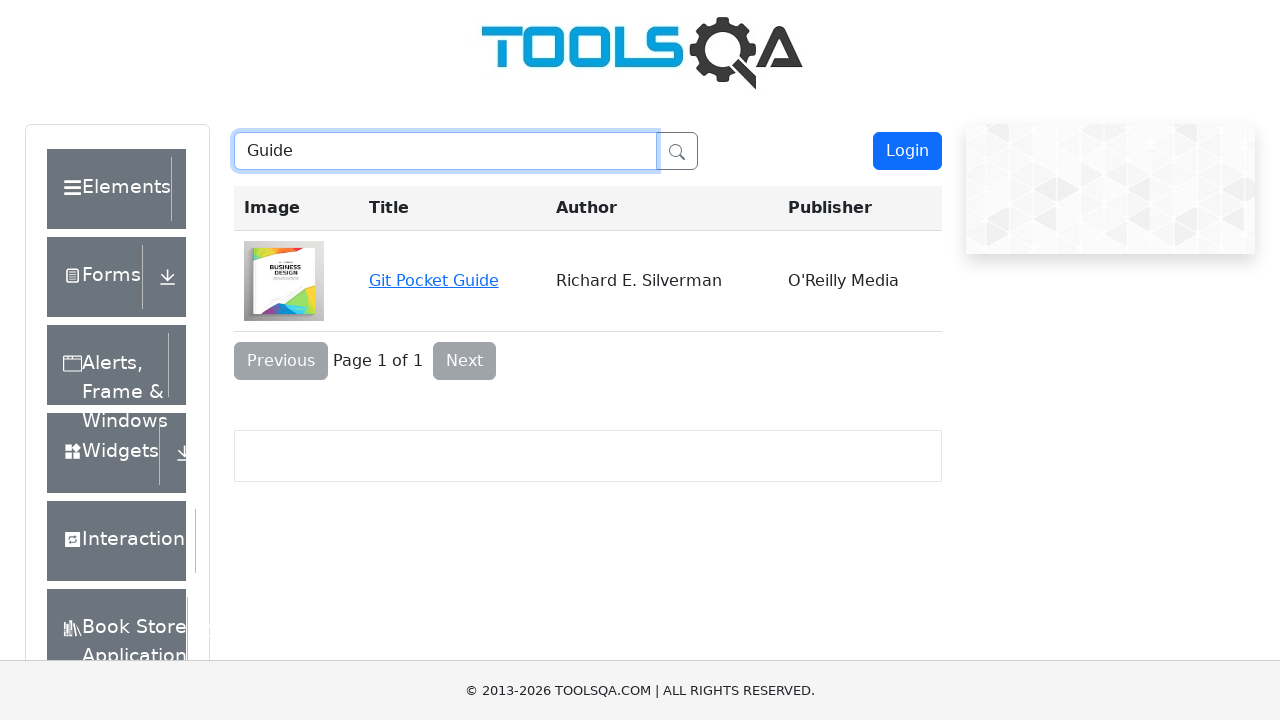

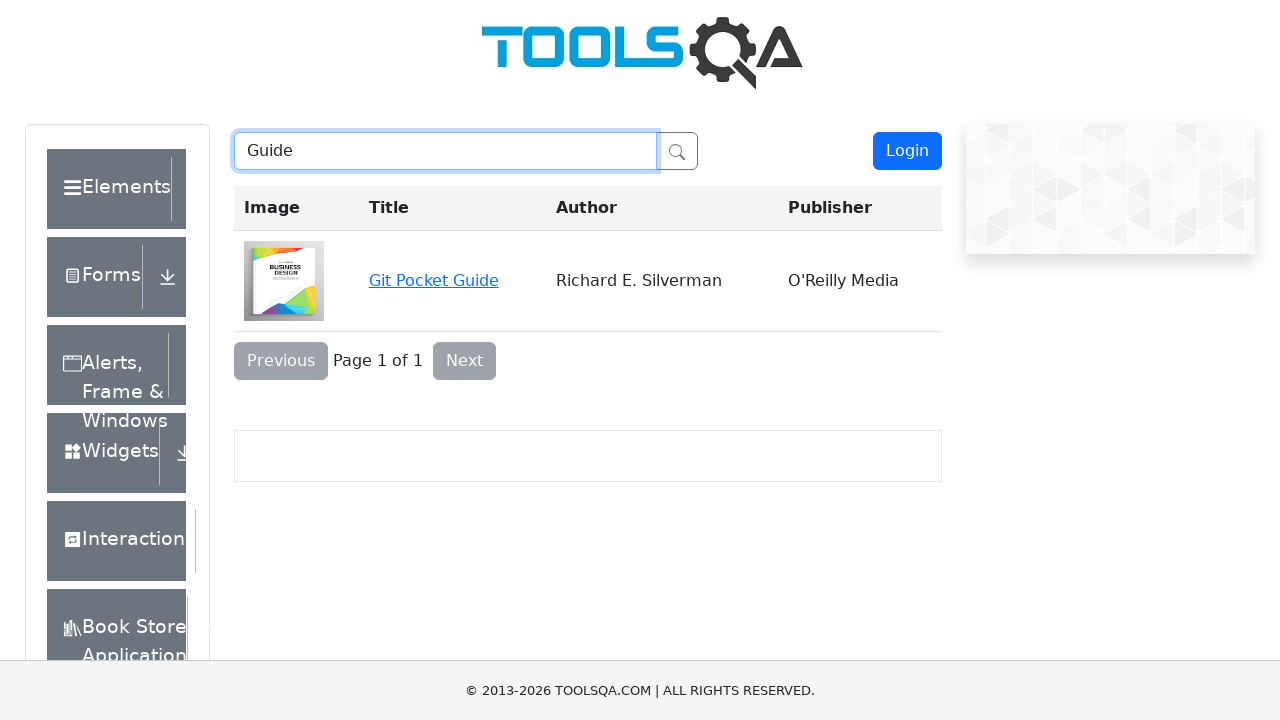